Tests dynamic loading by clicking a start button and waiting for "Hello World!" text to appear

Starting URL: https://automationfc.github.io/dynamic-loading/

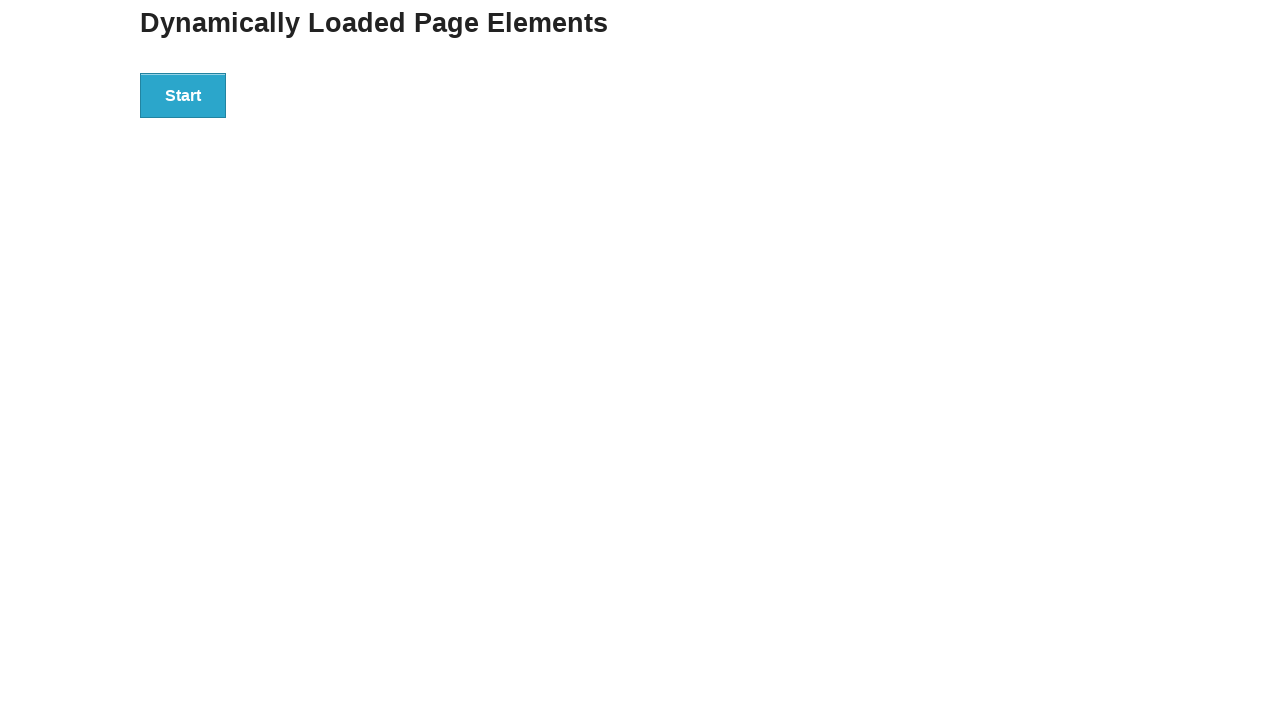

Clicked the start button to begin dynamic loading at (183, 95) on div#start button
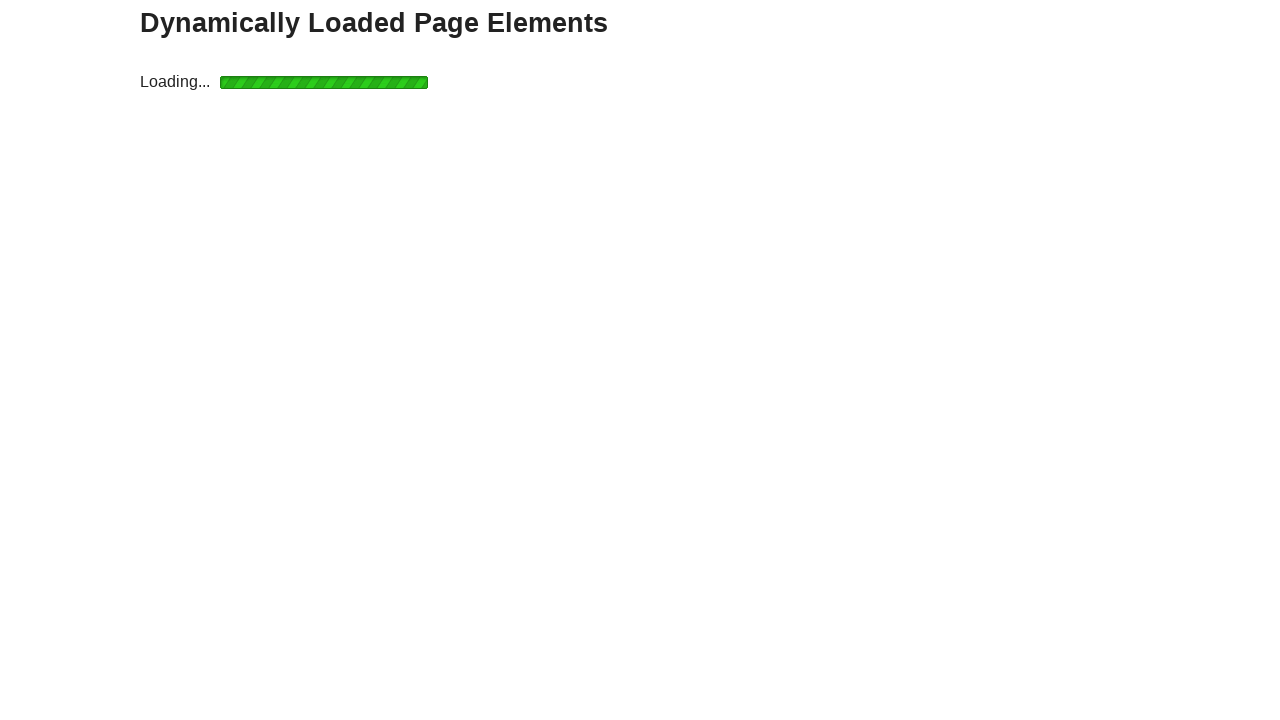

Waited for 'Hello World!' text to appear and become visible
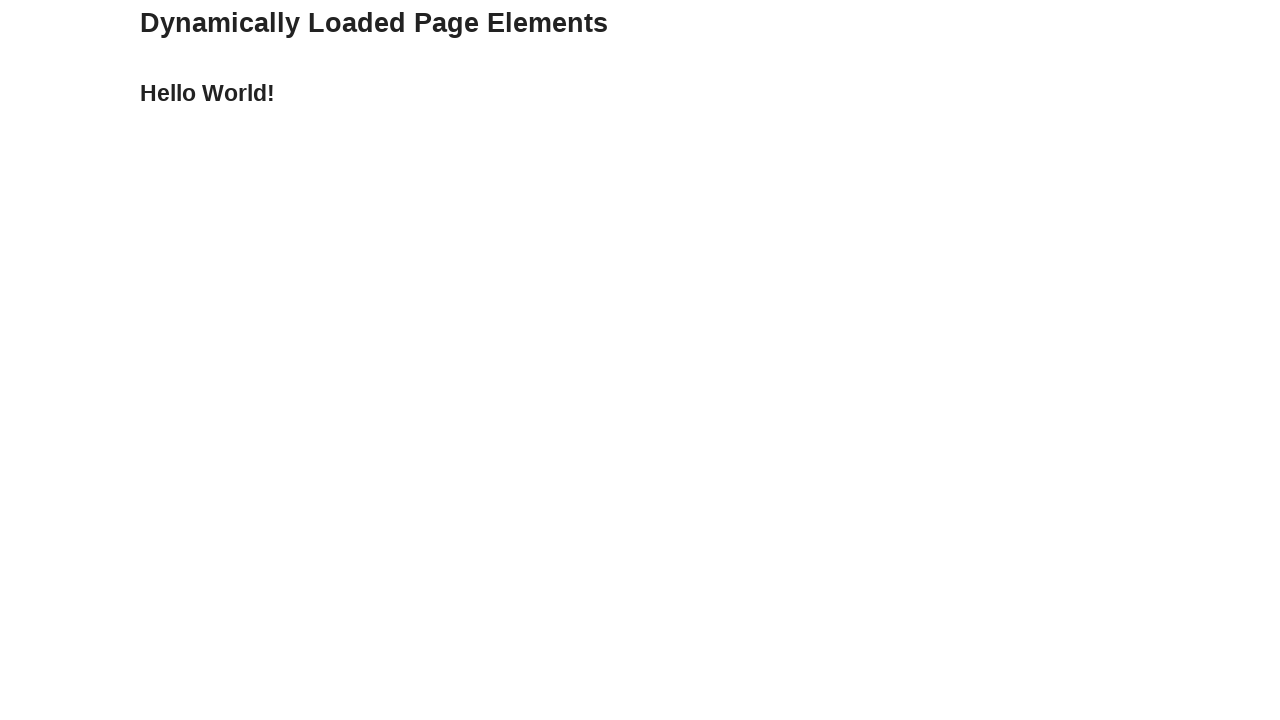

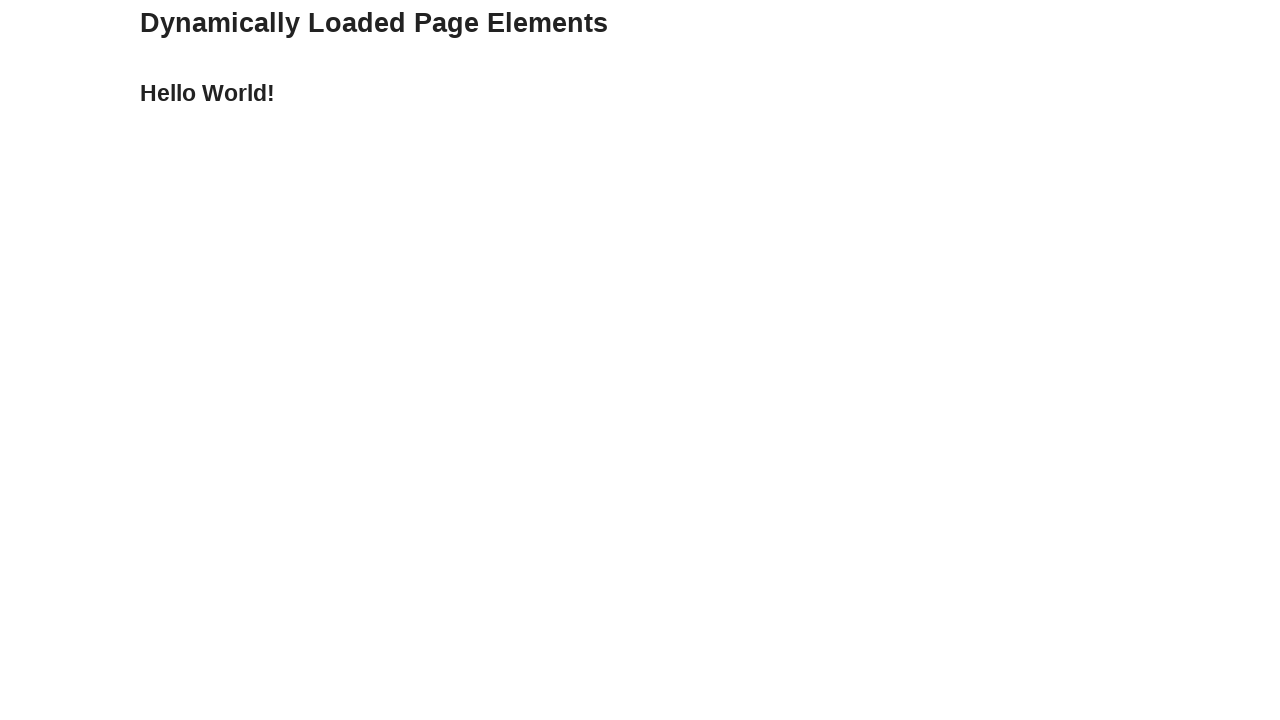